Tests drag and drop functionality by dragging an element onto a droppable target

Starting URL: https://jqueryui.com/resources/demos/droppable/default.html

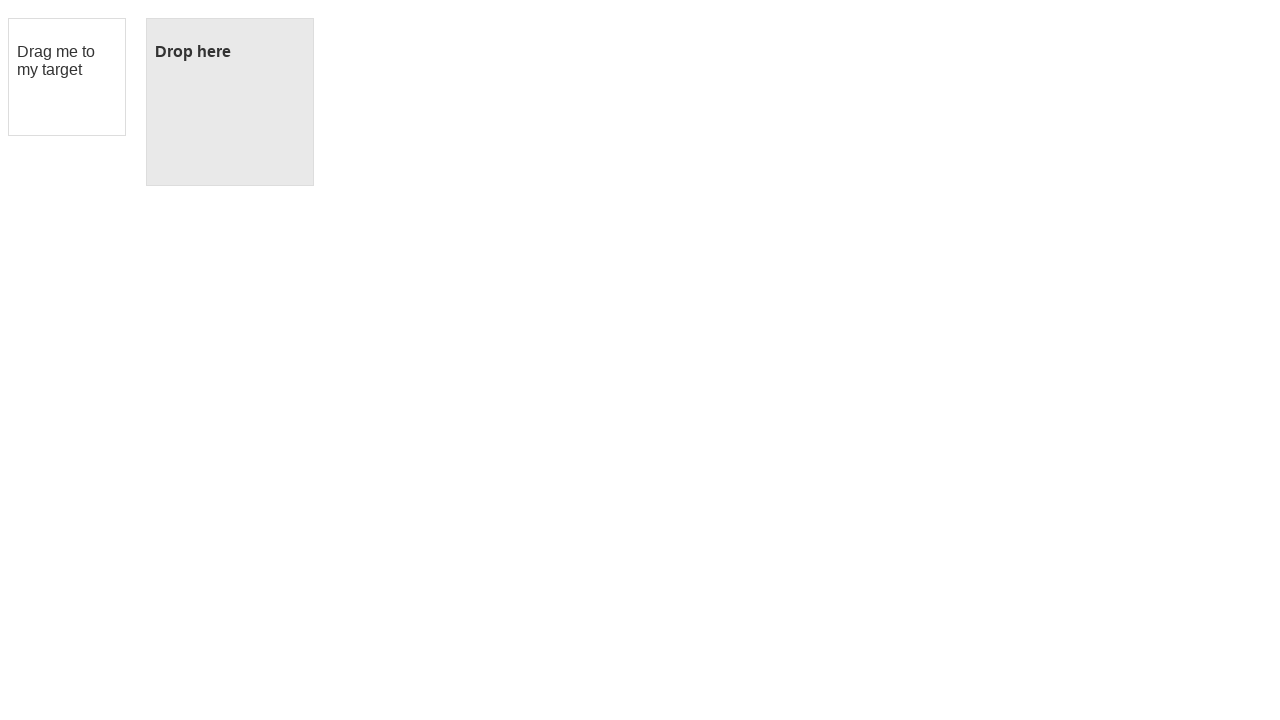

Located the draggable element
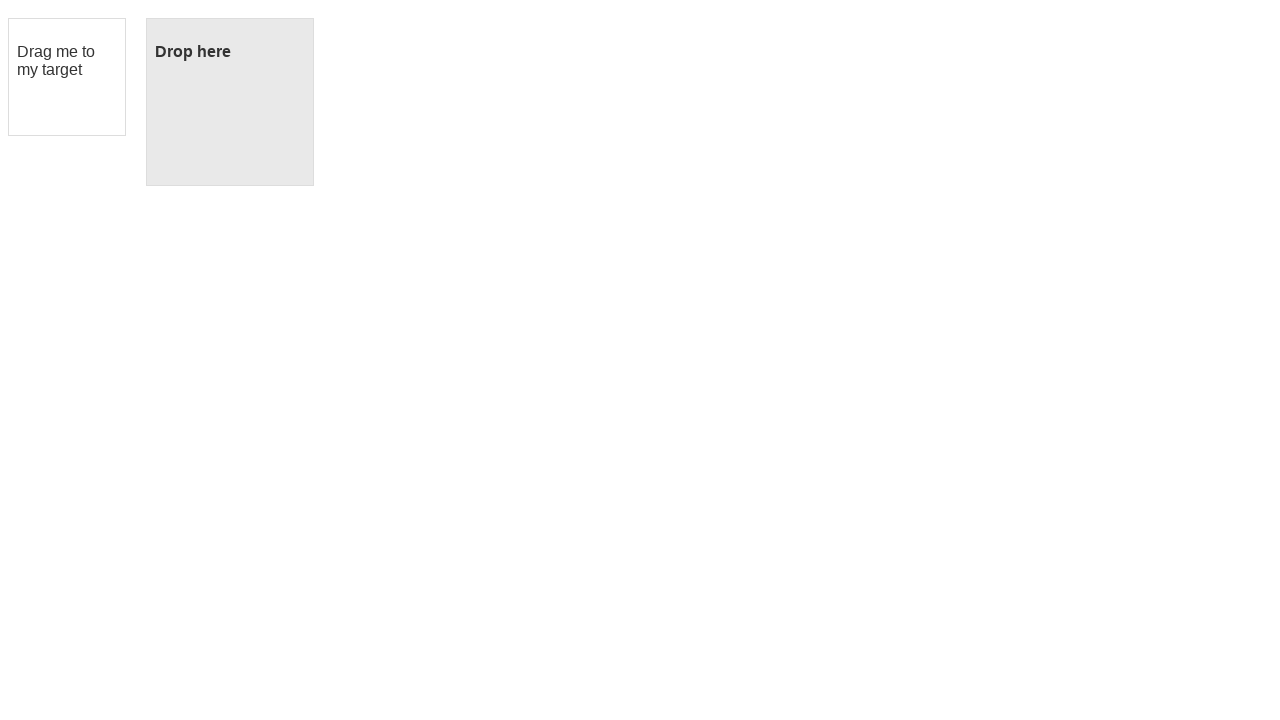

Located the droppable target element
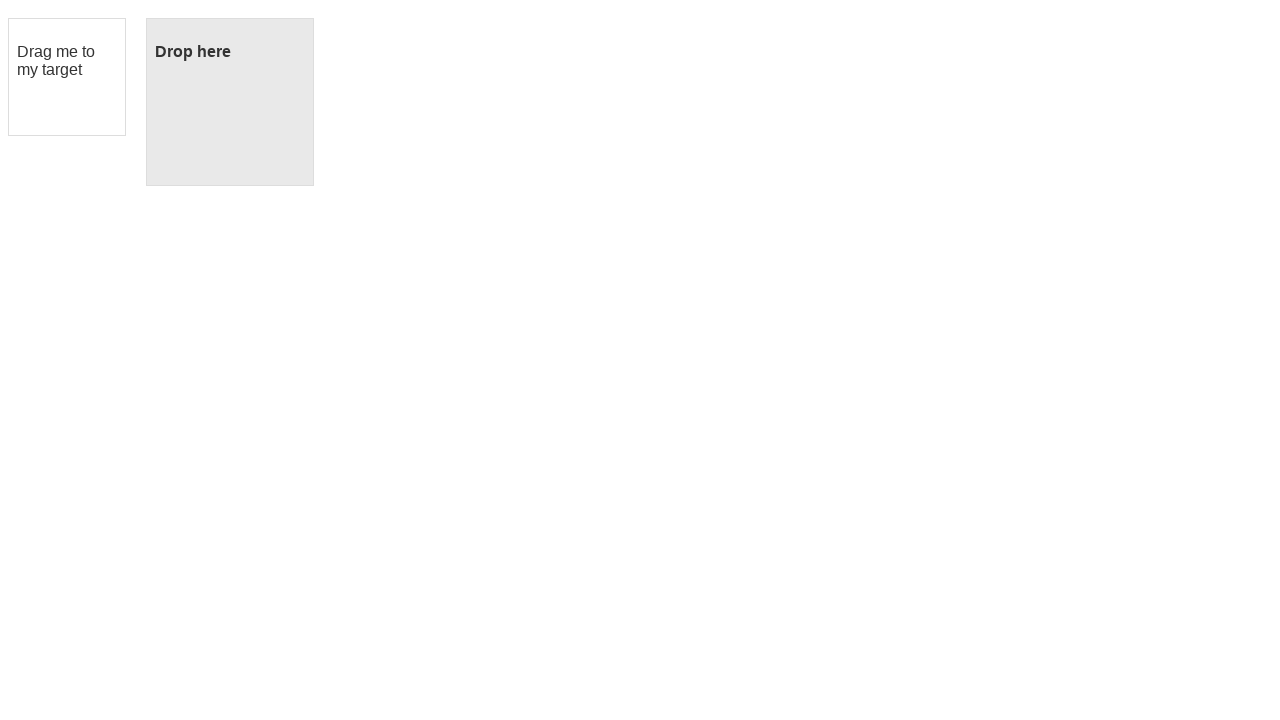

Retrieved bounding box of draggable element
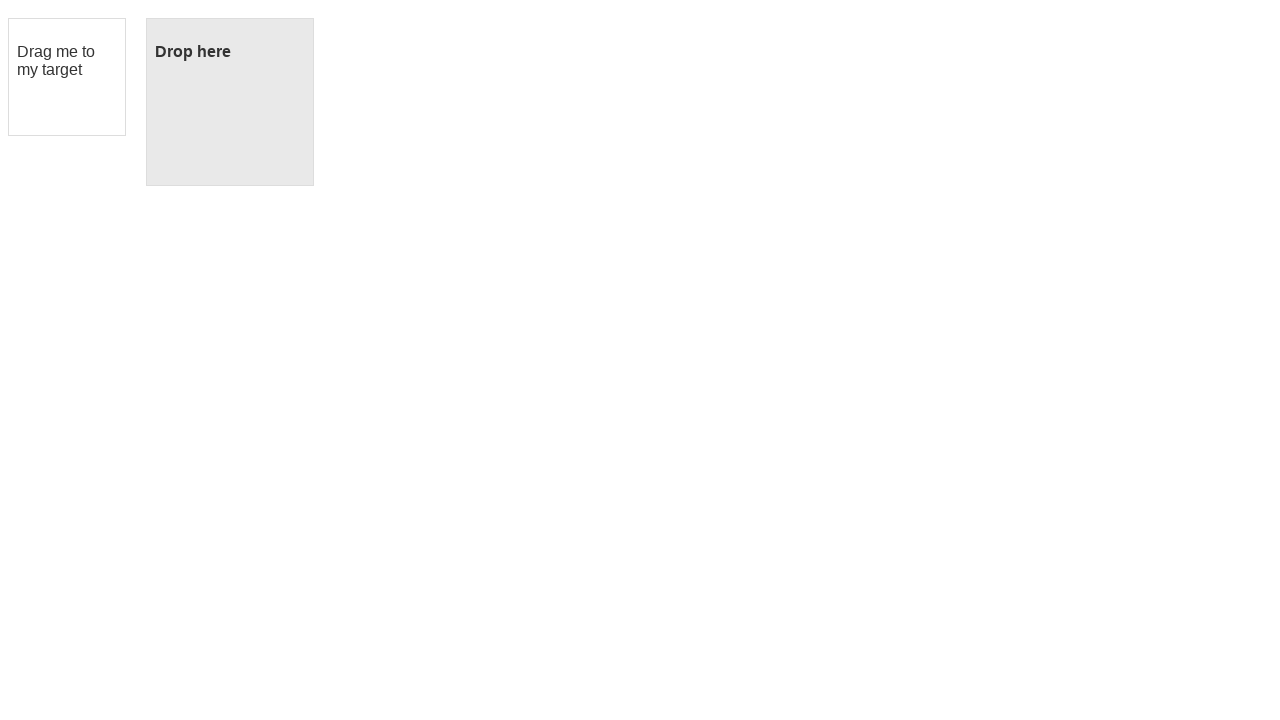

Retrieved bounding box of droppable element
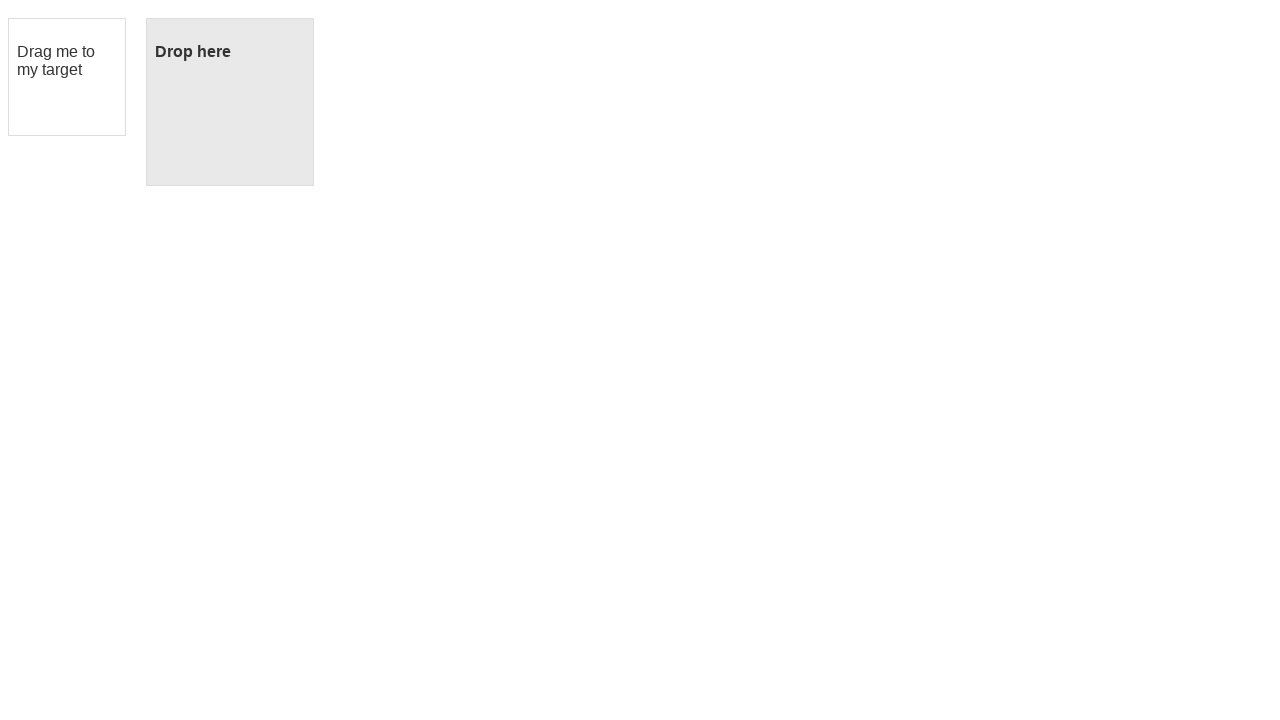

Moved mouse to center of draggable element at (67, 77)
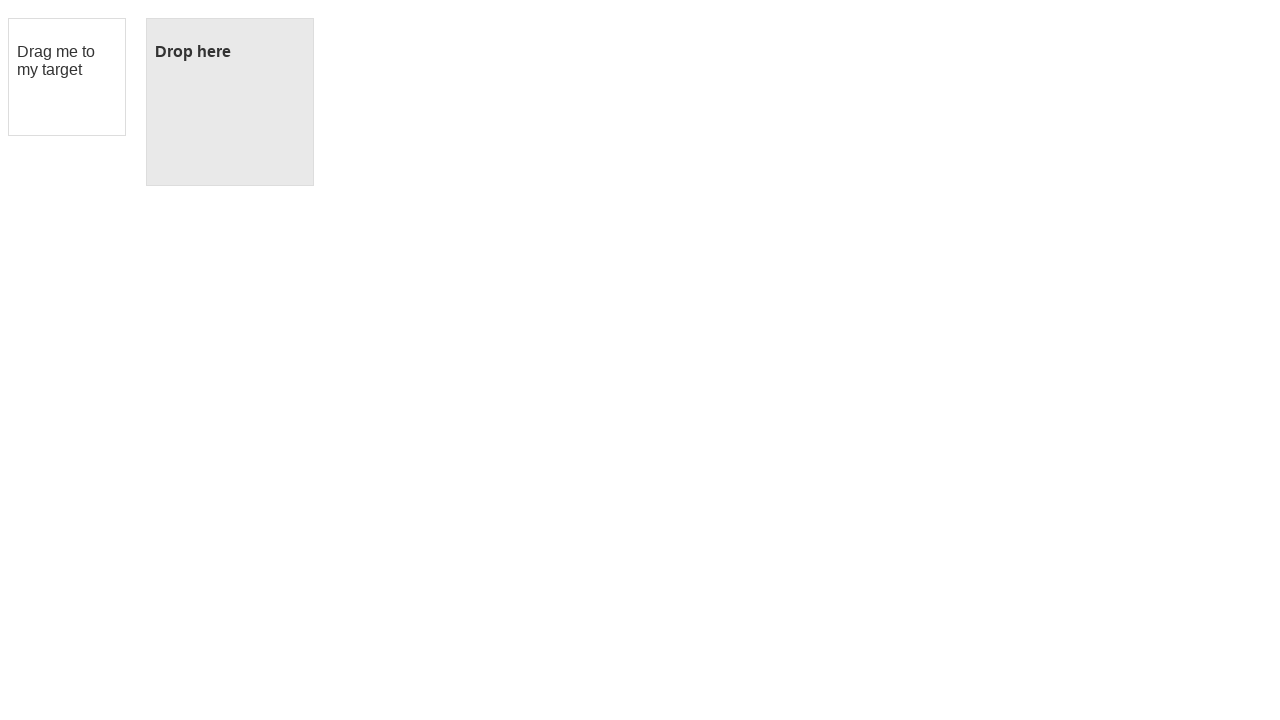

Pressed mouse button down on draggable element at (67, 77)
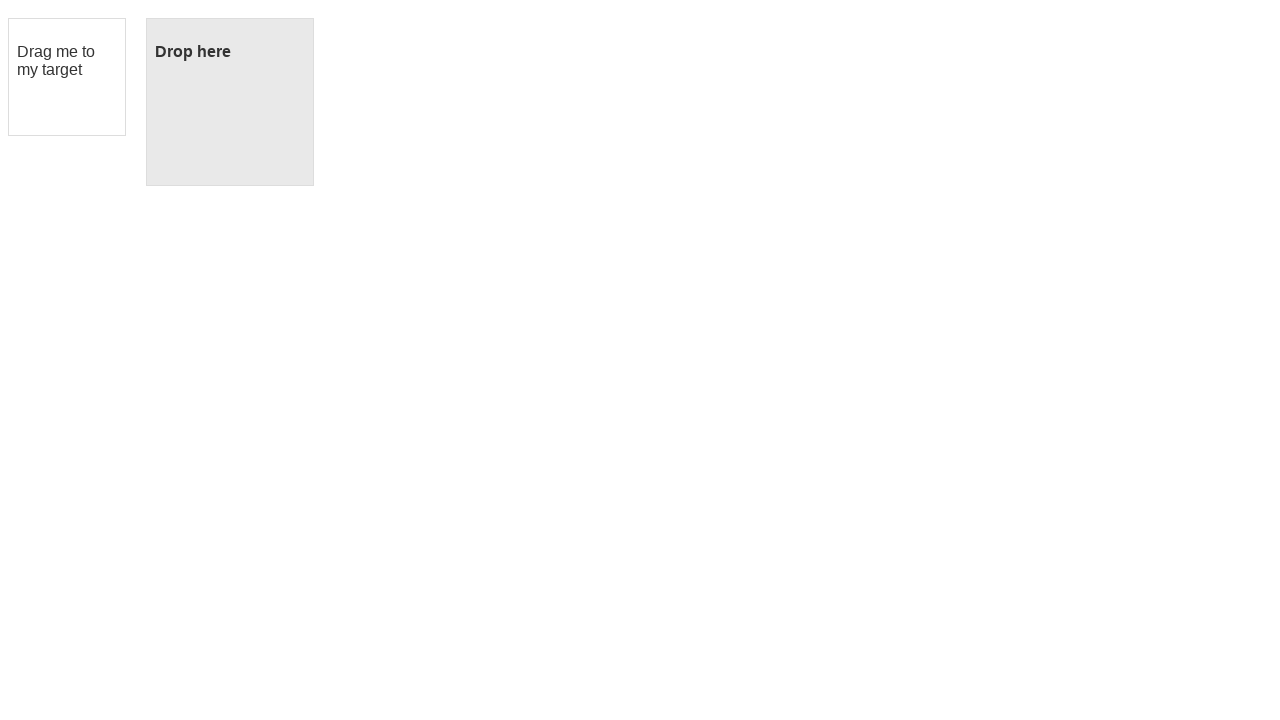

Dragged element to center of droppable target at (230, 102)
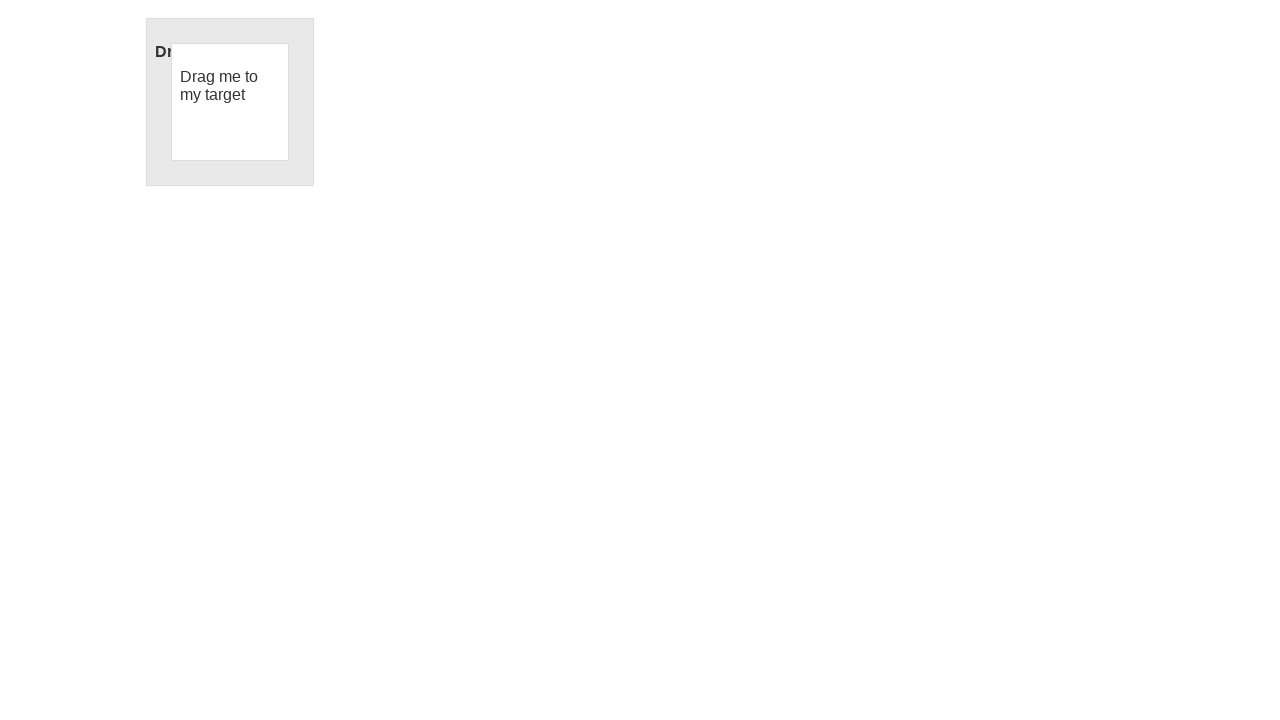

Released mouse button to complete drop operation at (230, 102)
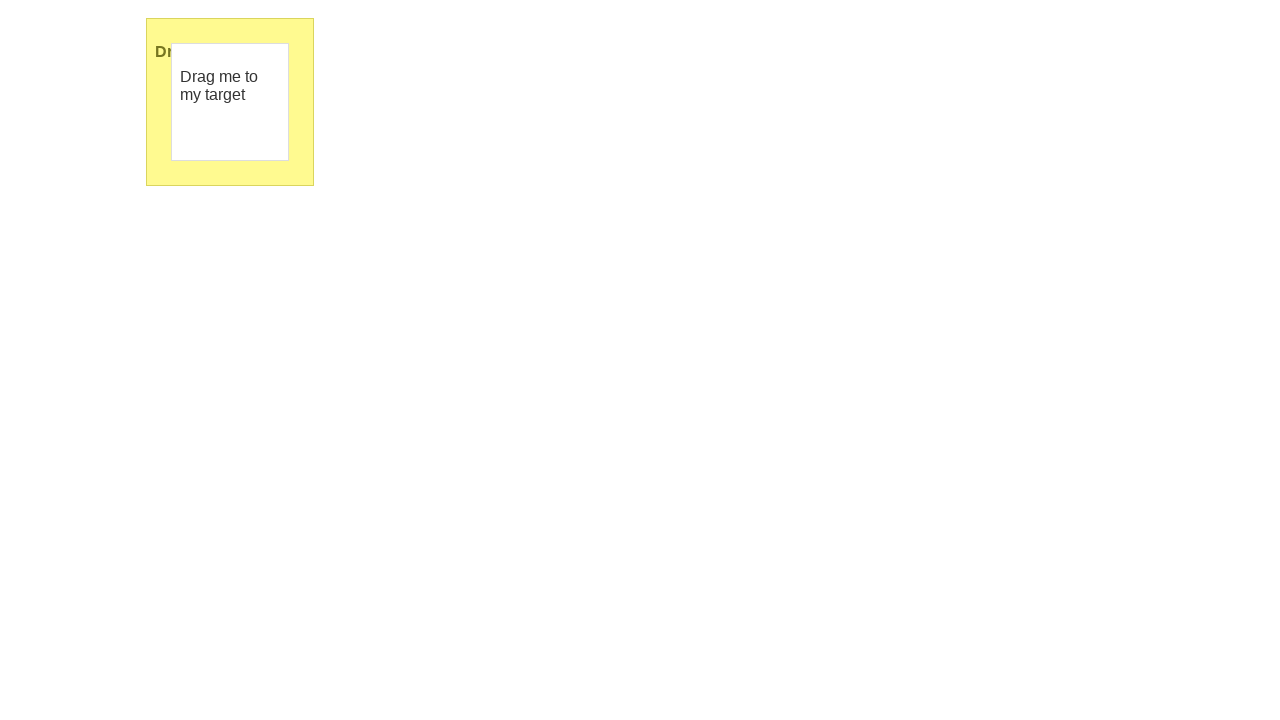

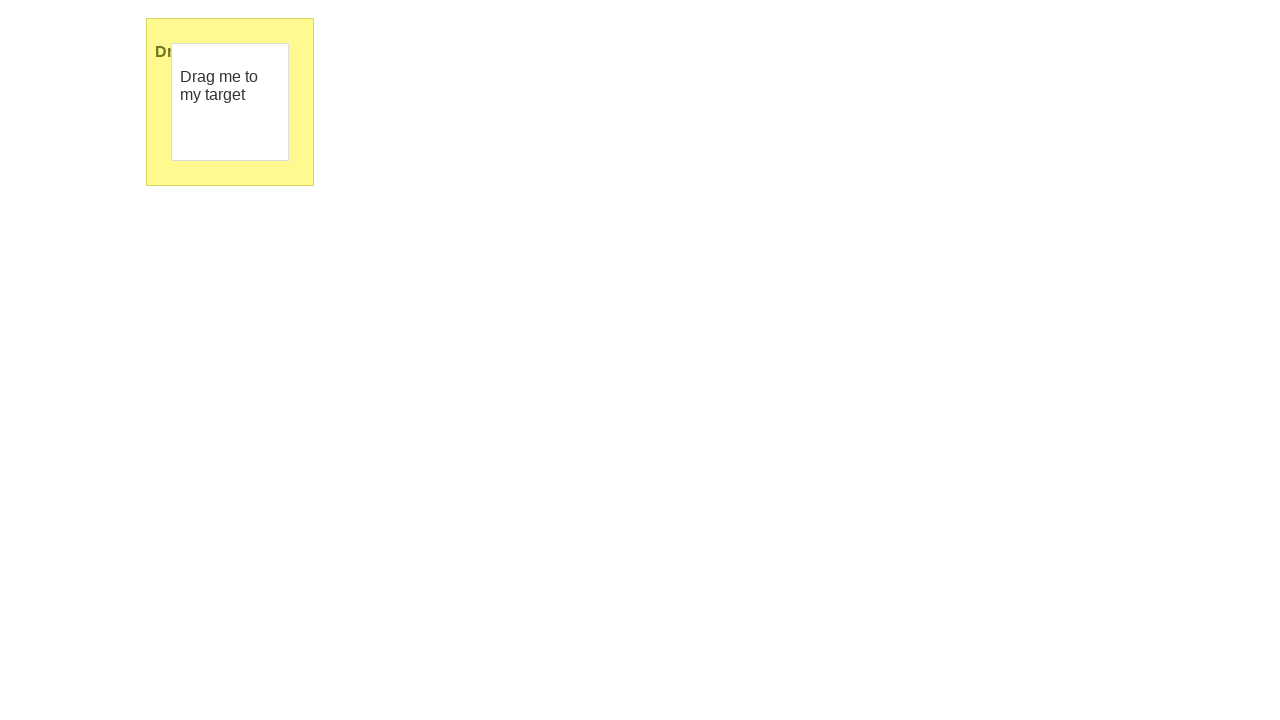